Tests both JavaScript alert and SweetAlert dialog interactions on the SweetAlert documentation page by clicking preview buttons and handling the resulting popups

Starting URL: https://sweetalert.js.org/

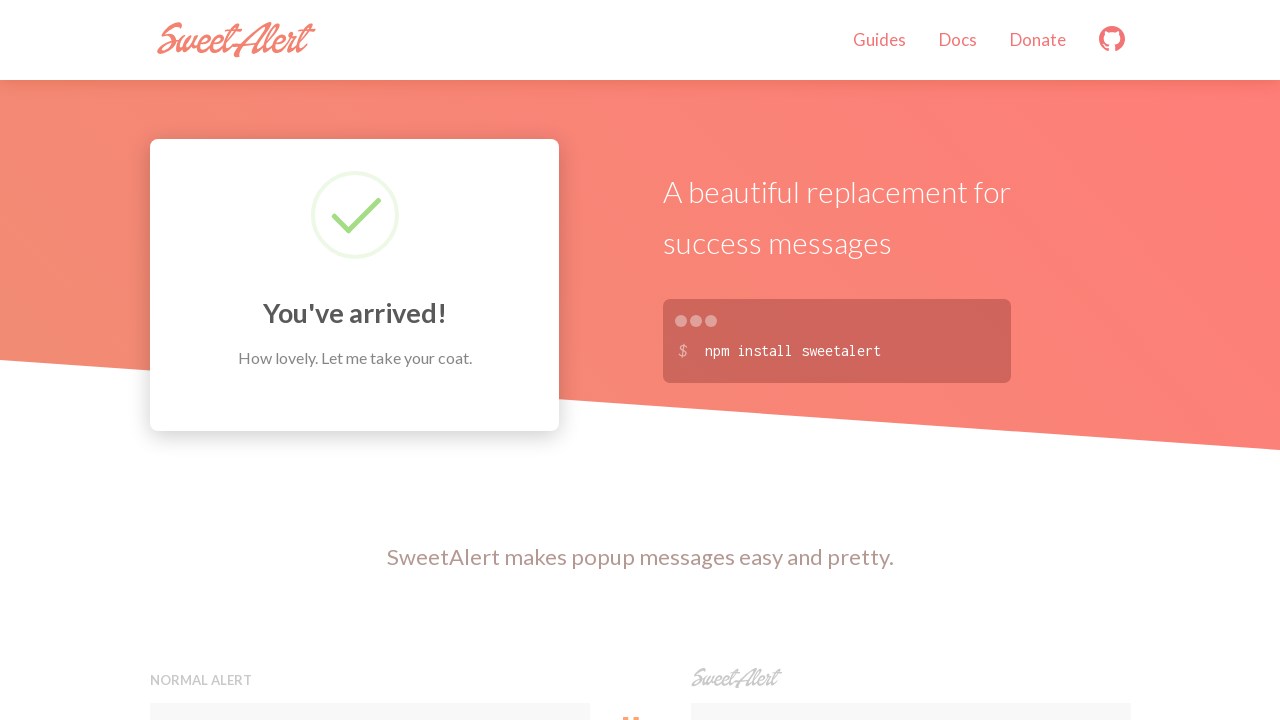

Clicked preview button to trigger JavaScript alert at (370, 360) on xpath=//button[contains(@onclick,'alert')]
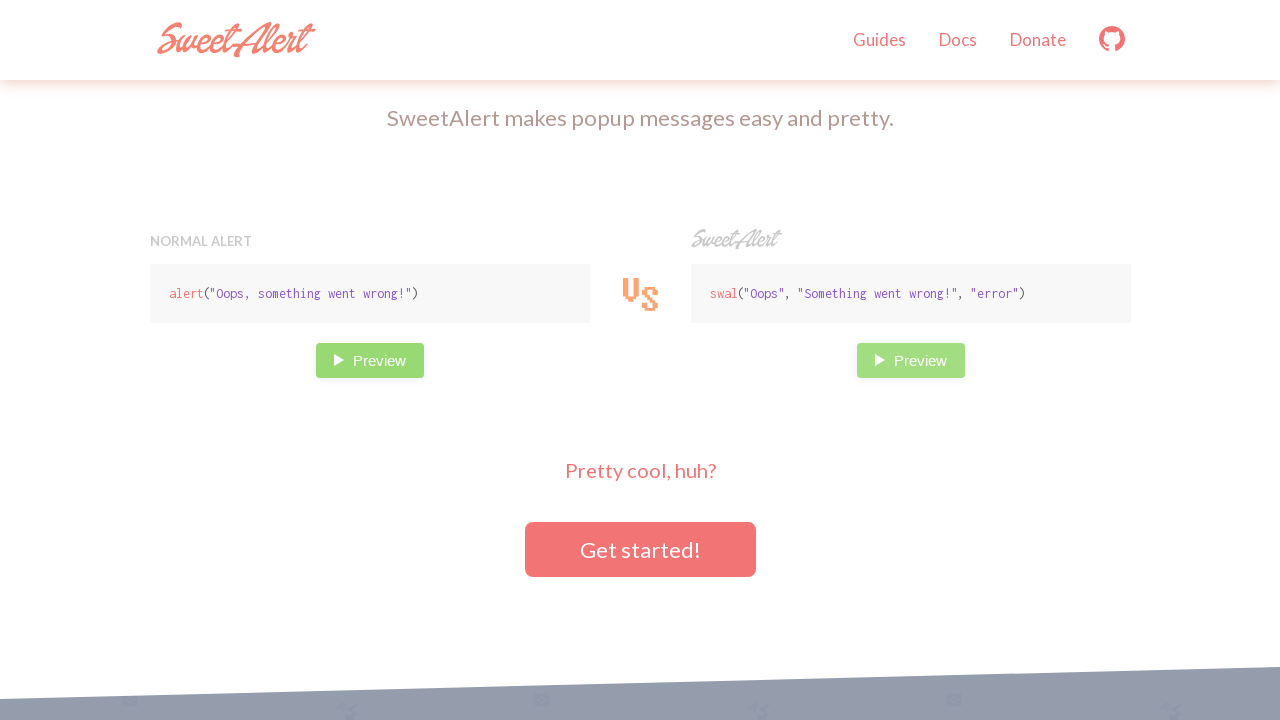

Set up dialog handler to accept alerts
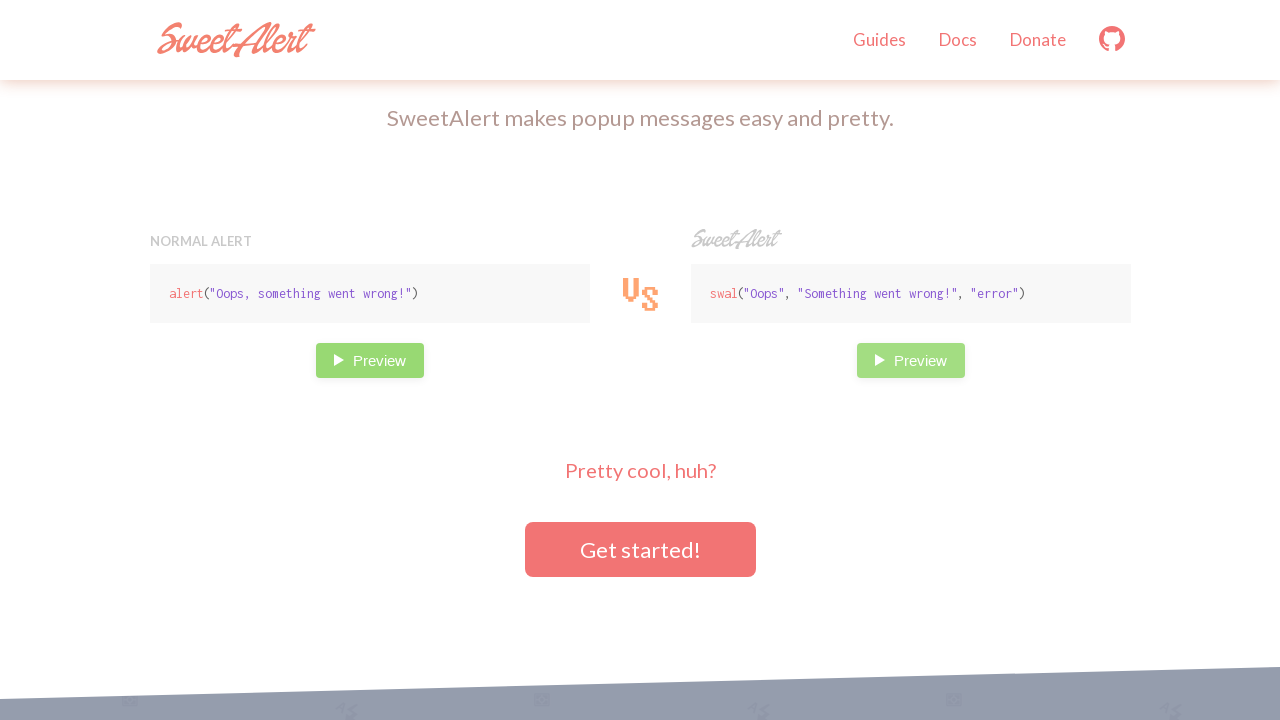

Clicked preview button to trigger SweetAlert dialog at (910, 360) on xpath=//button[contains(@onclick,'swal')]
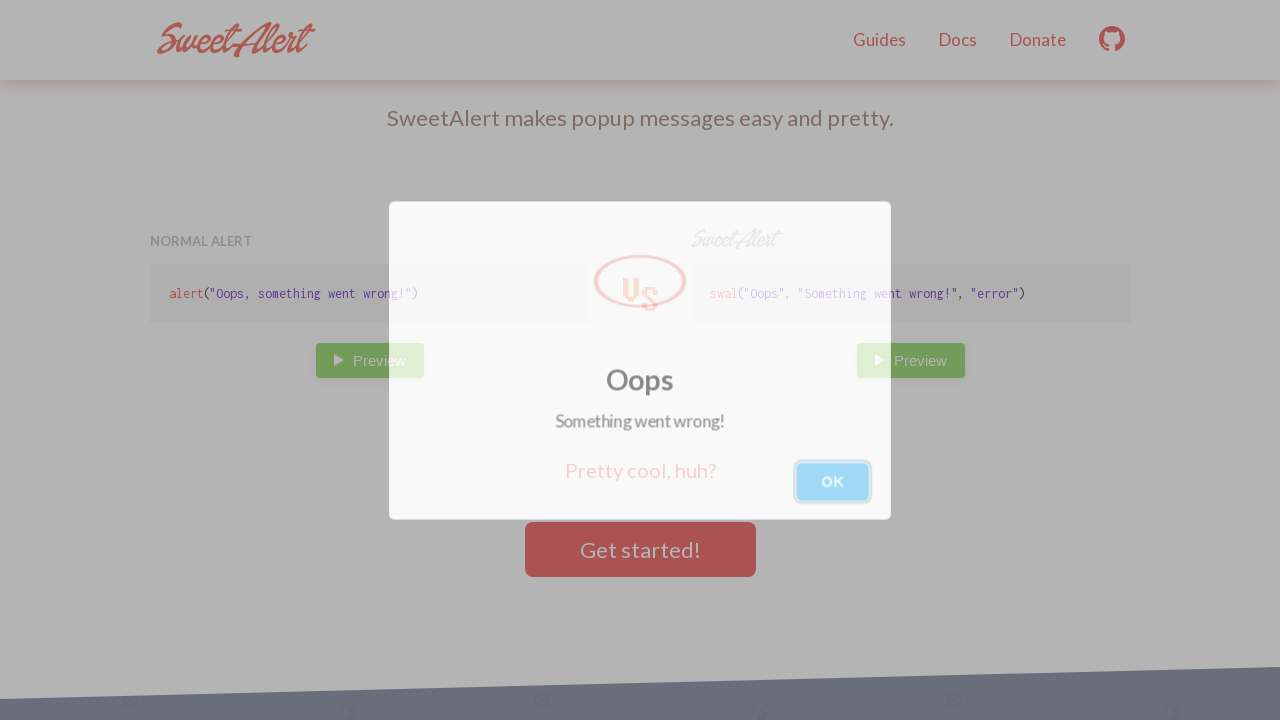

SweetAlert dialog appeared
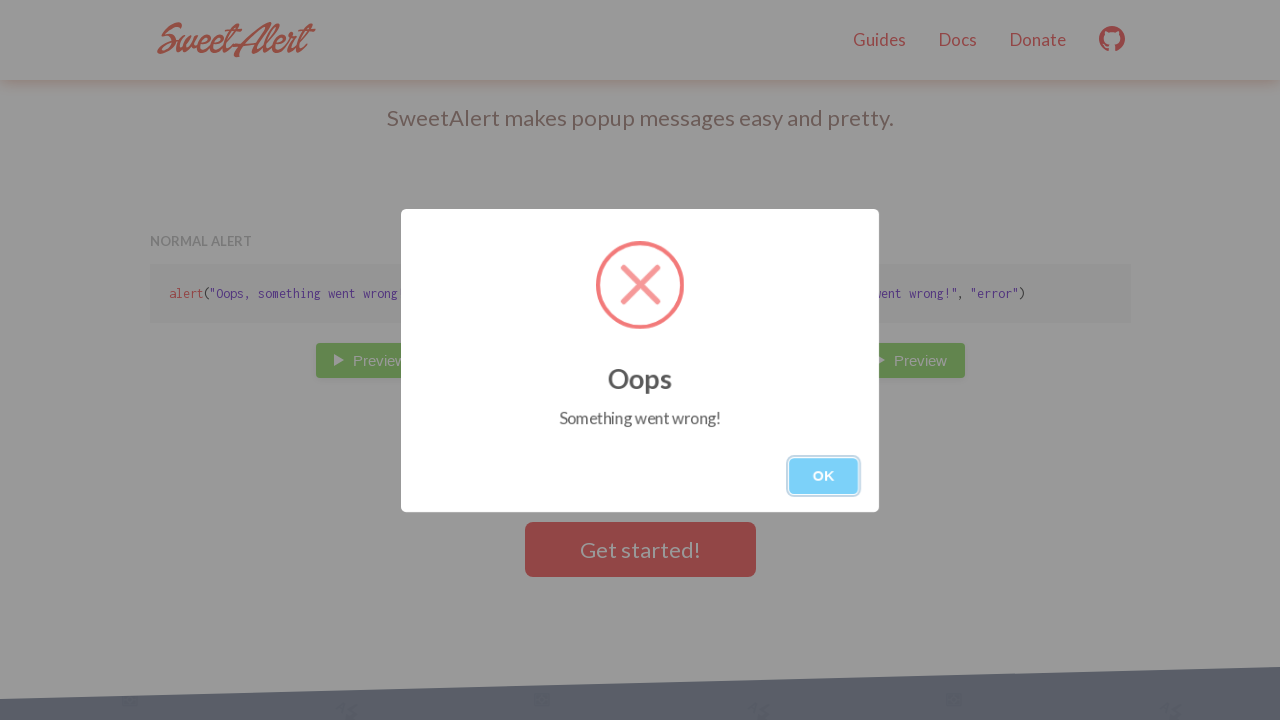

Retrieved message text from SweetAlert dialog
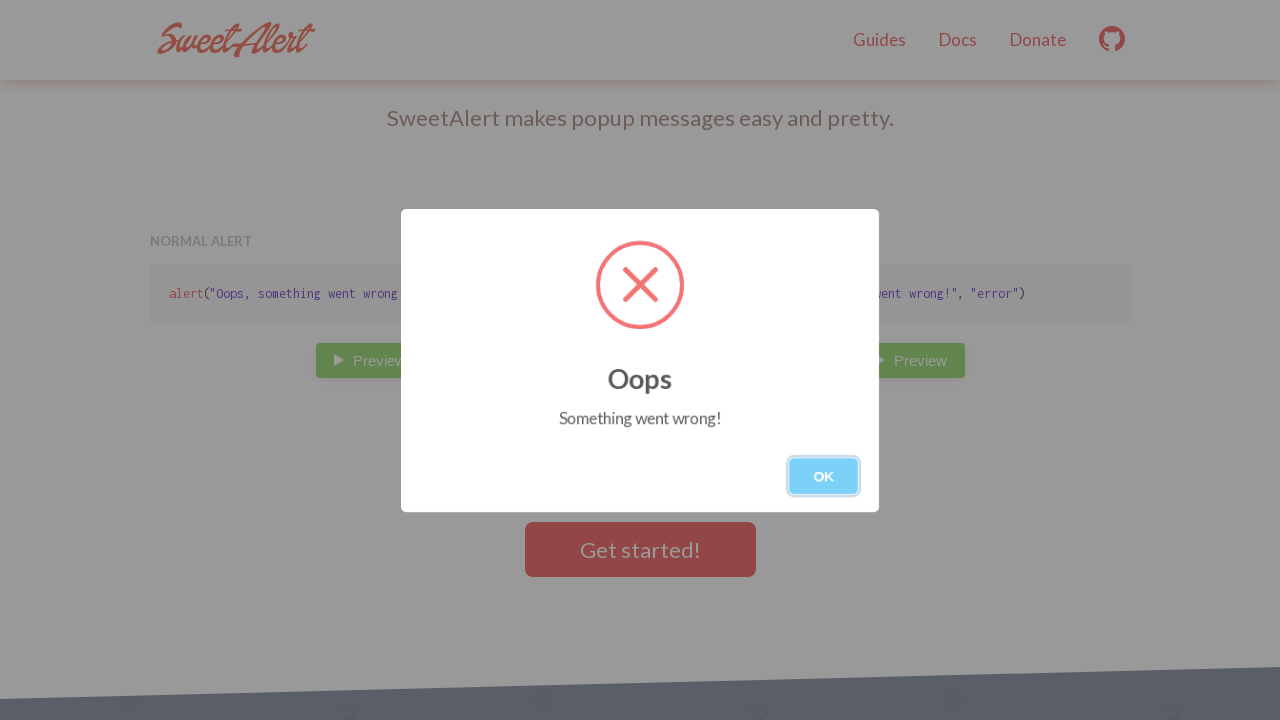

Clicked OK button to close SweetAlert dialog at (824, 476) on xpath=//button[.='OK']
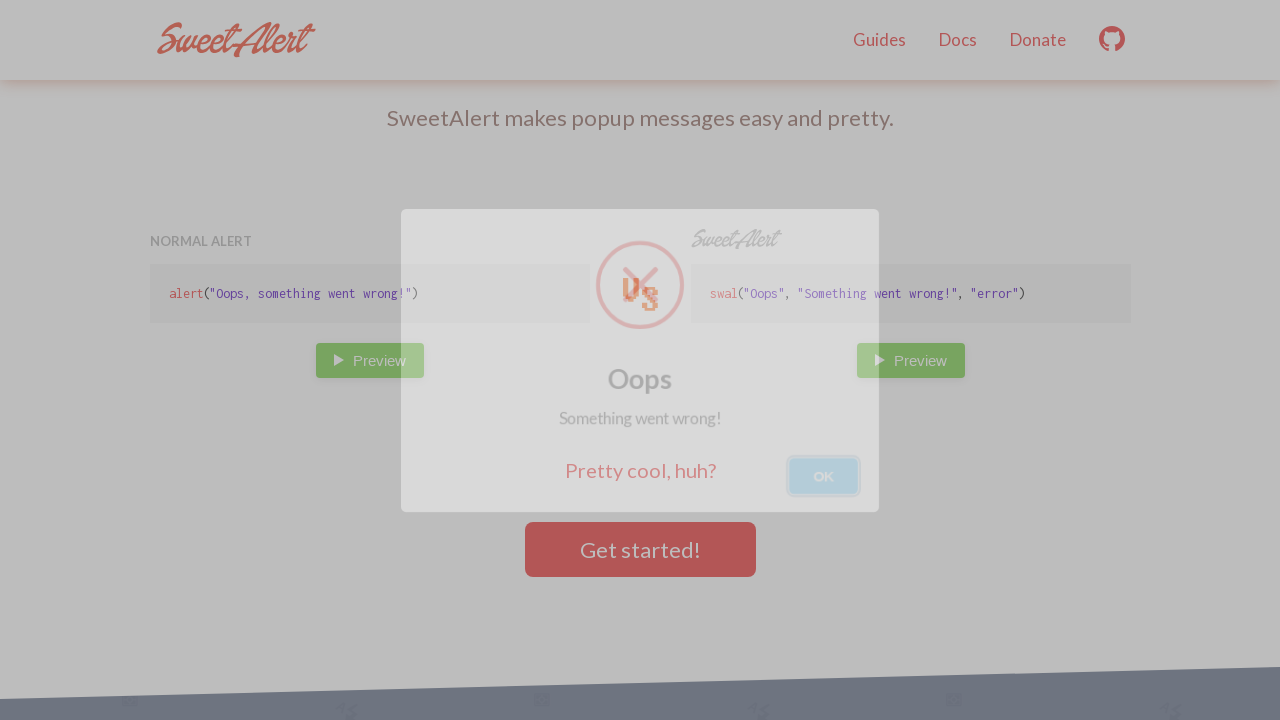

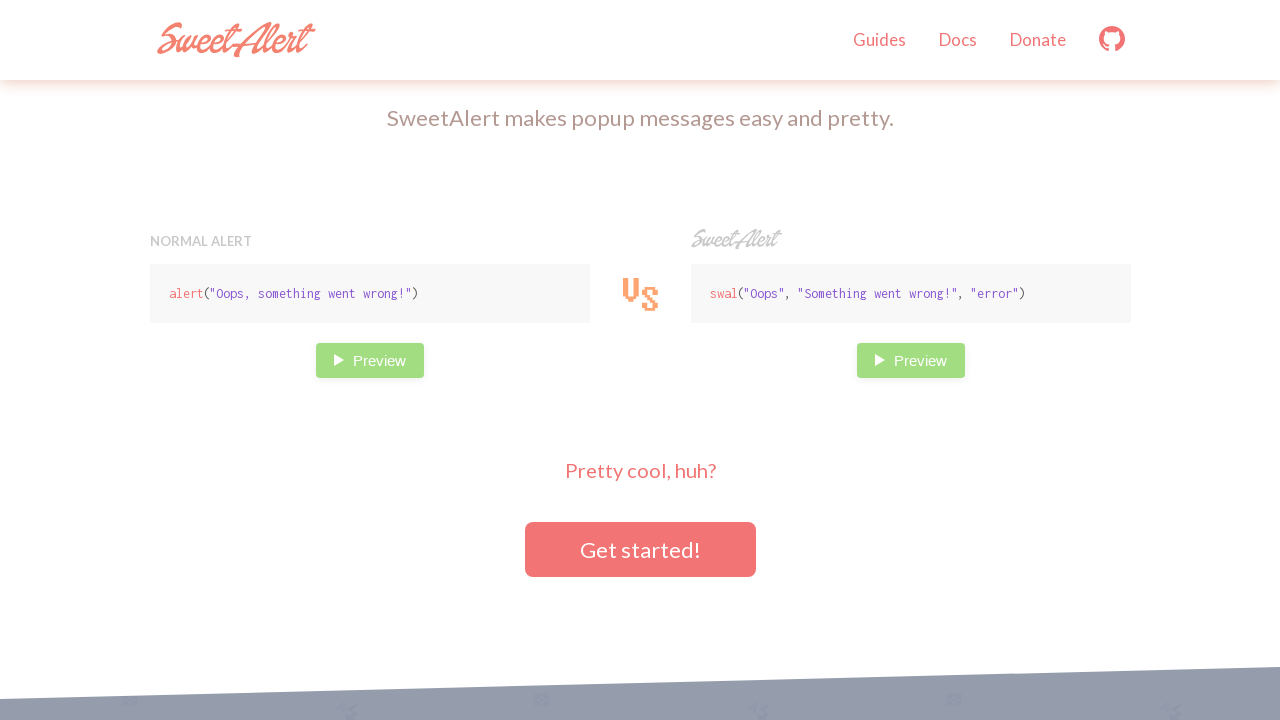